Tests handling JavaScript alerts by clicking a button that triggers an alert, accepting the alert, and verifying page content is accessible afterwards.

Starting URL: http://www.echoecho.com/javascript4.htm

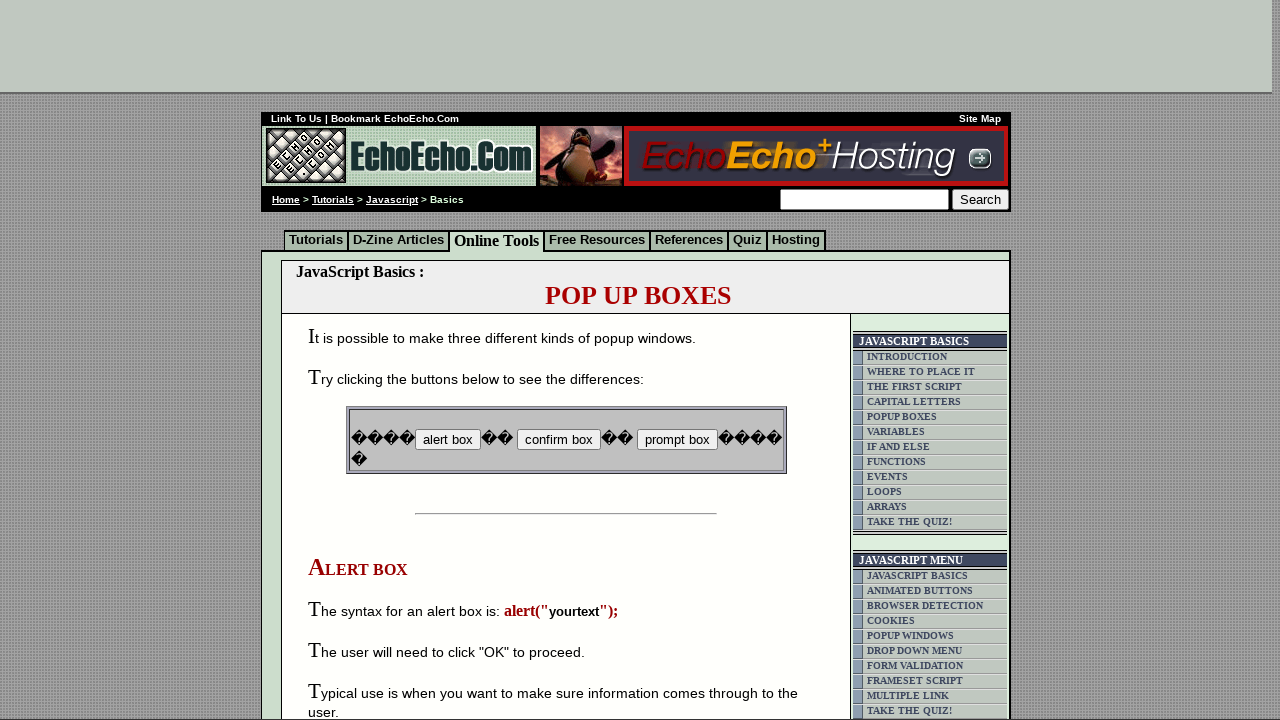

Clicked button that triggers JavaScript alert at (448, 440) on input[name='B1']
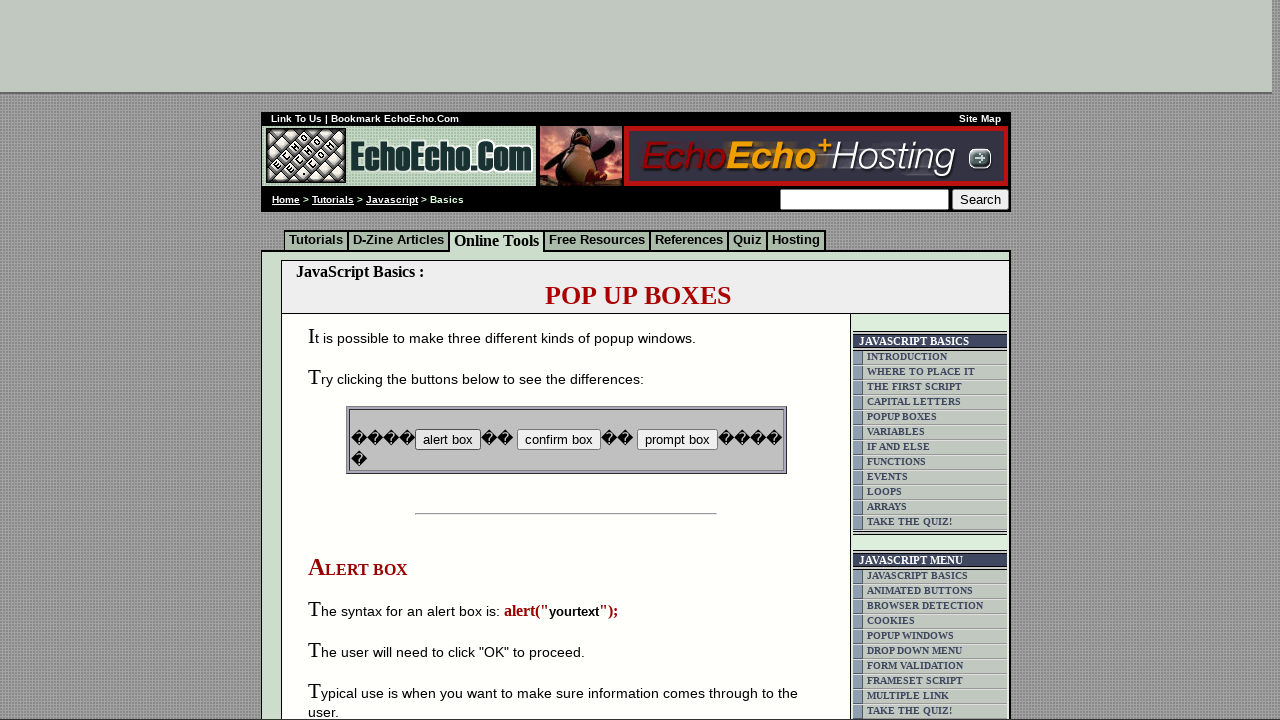

Set up dialog handler to accept alerts
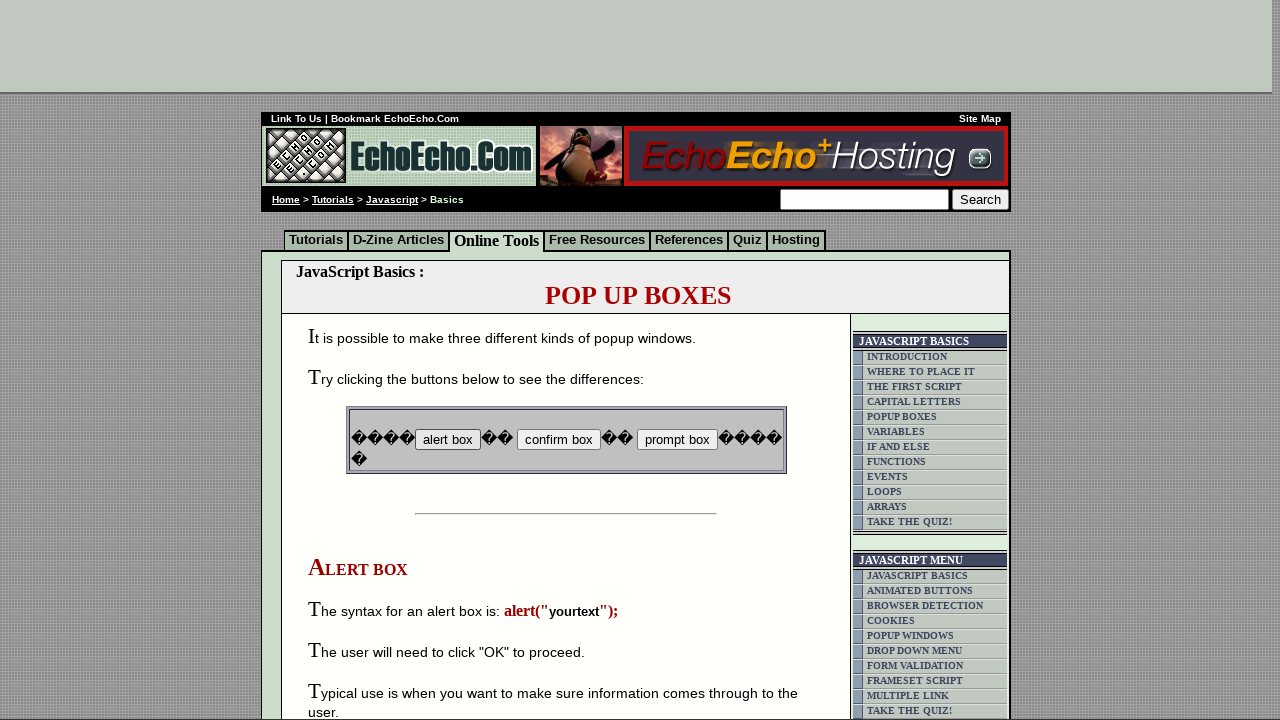

Headline element loaded after alert was accepted
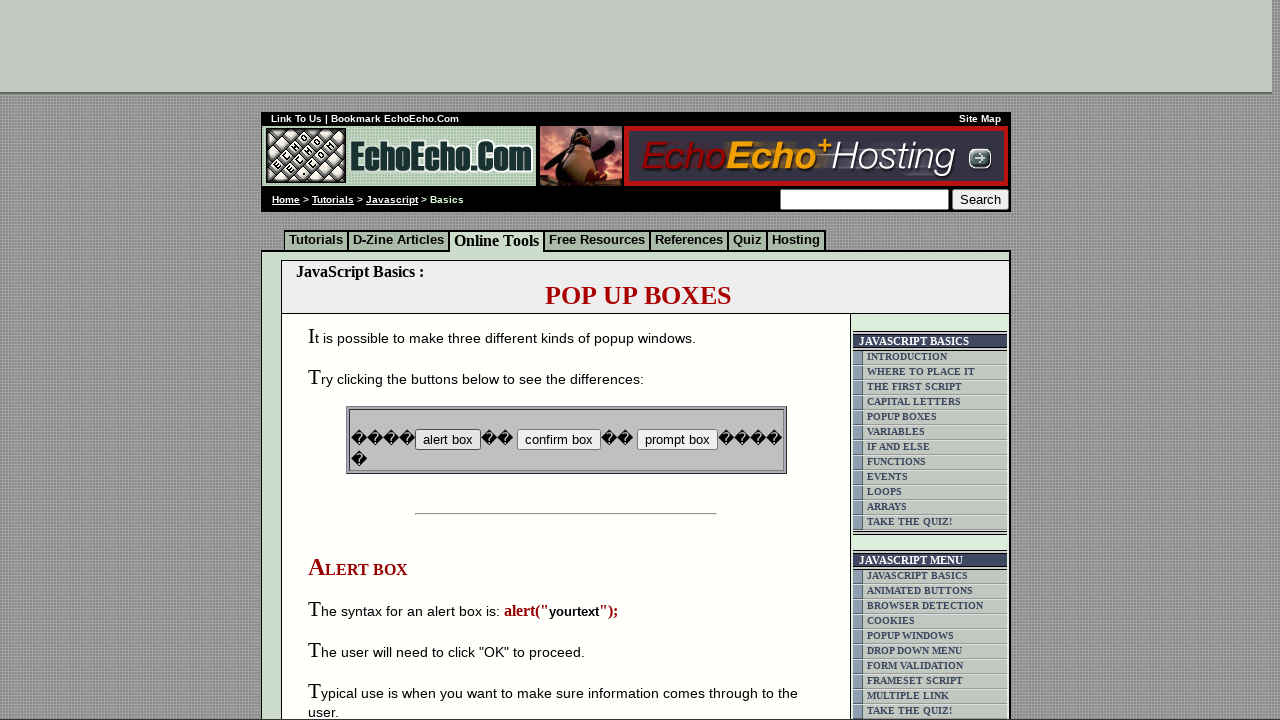

Retrieved headline text: POP UP BOXES
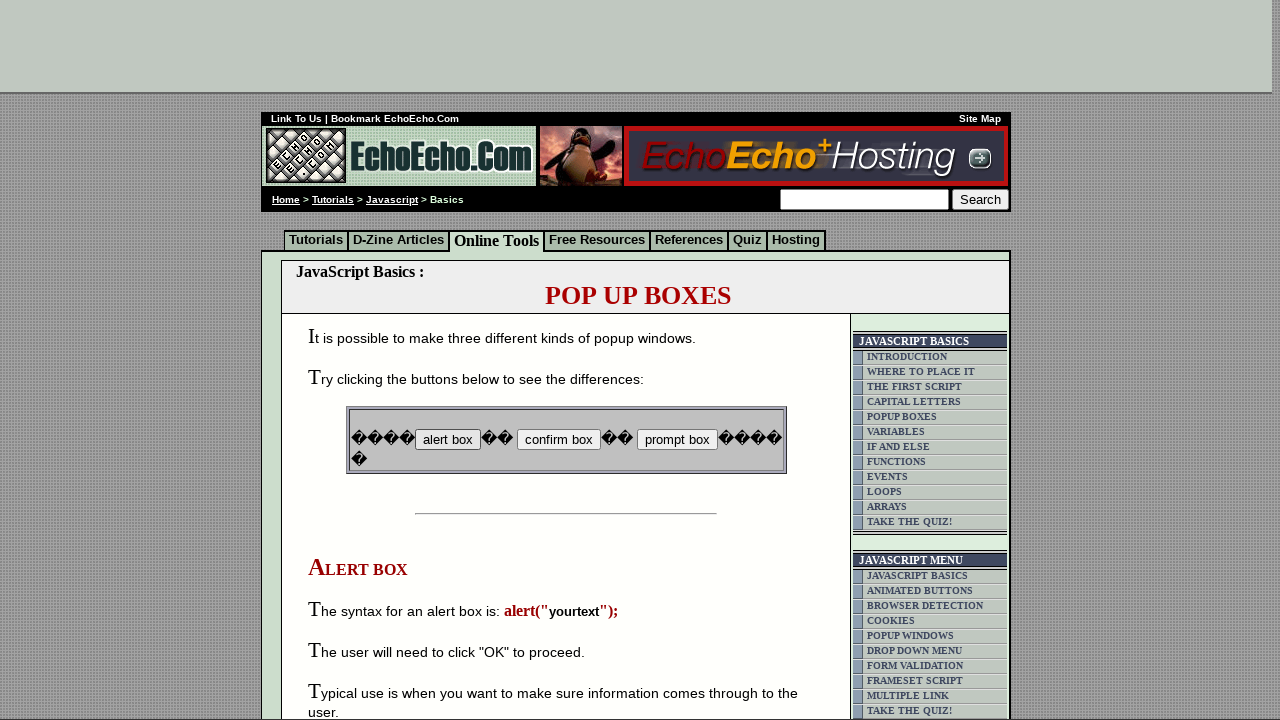

Printed headline text to console
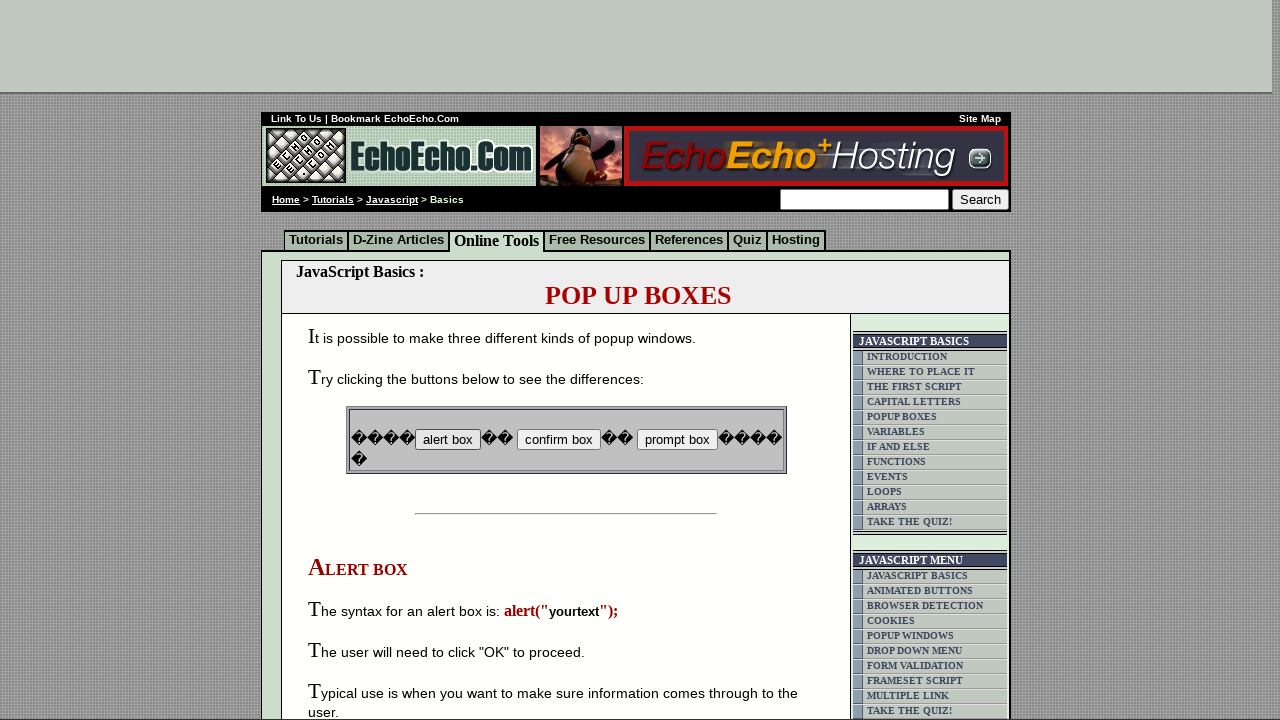

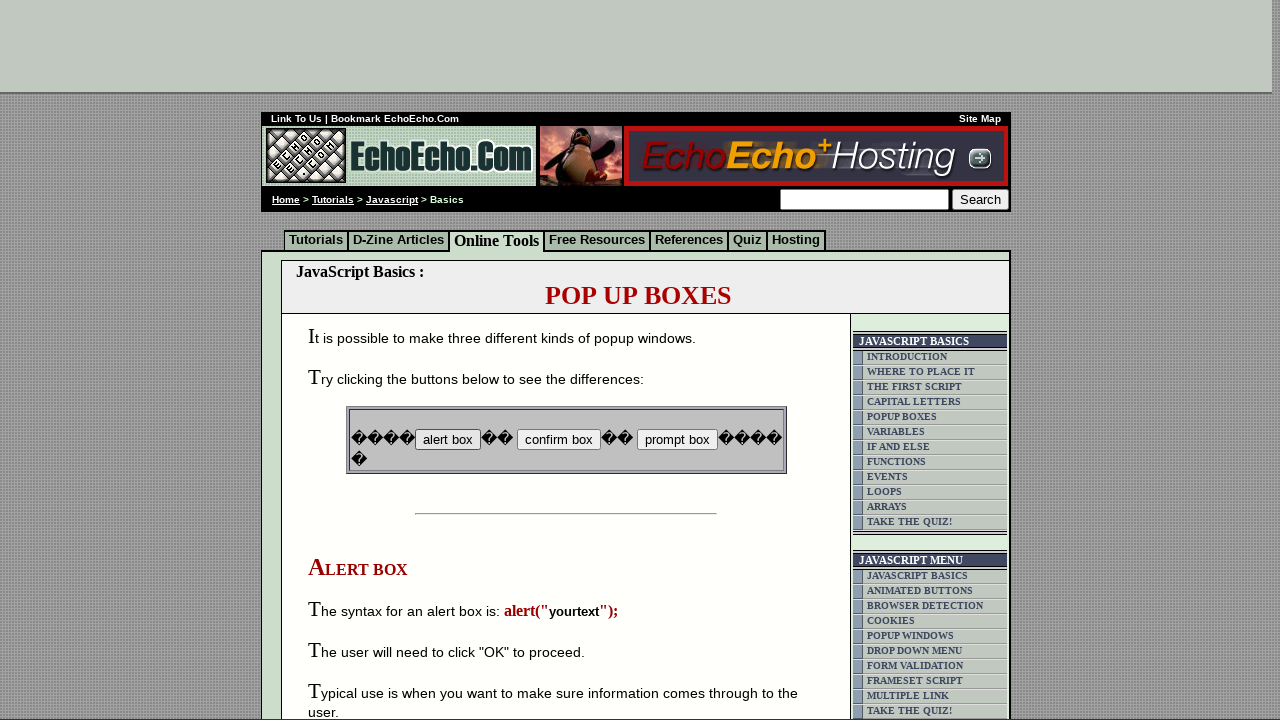